Tests that the köşe yazıları (column articles) page loads correctly and verifies the URL and h1 heading contains expected text

Starting URL: https://egundem.com/kose-yazilari

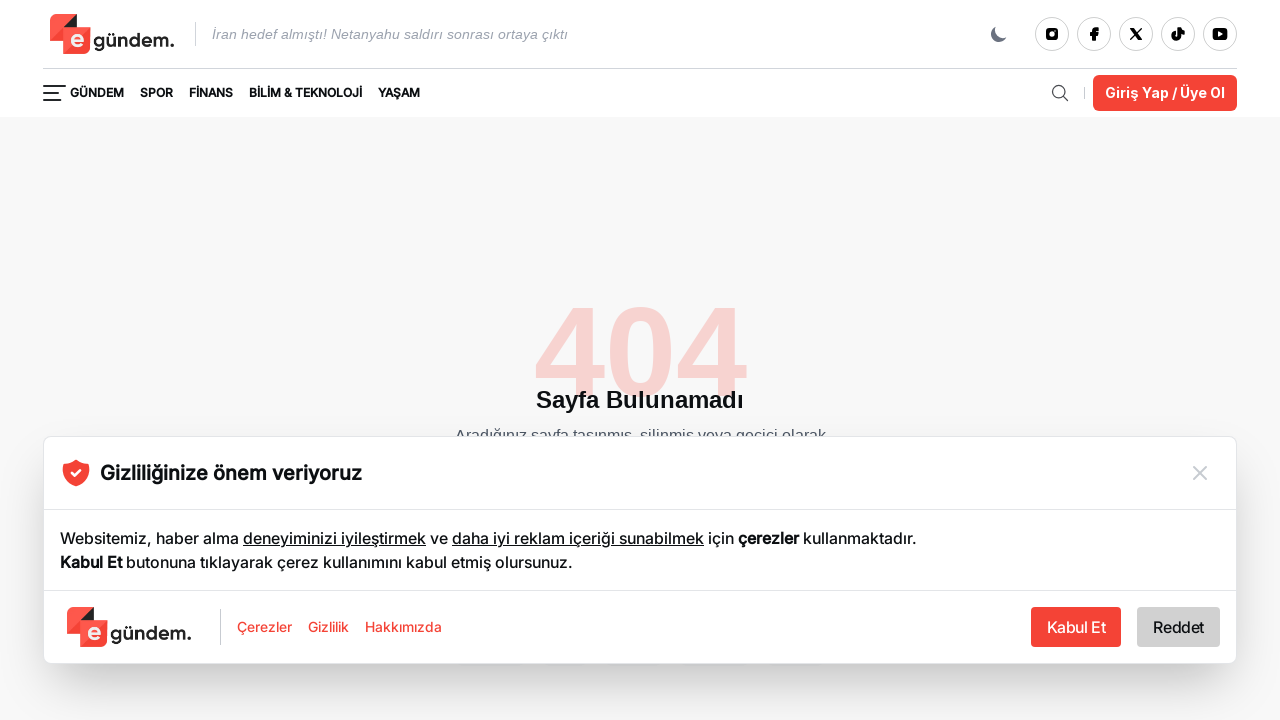

Page loaded - DOM content ready
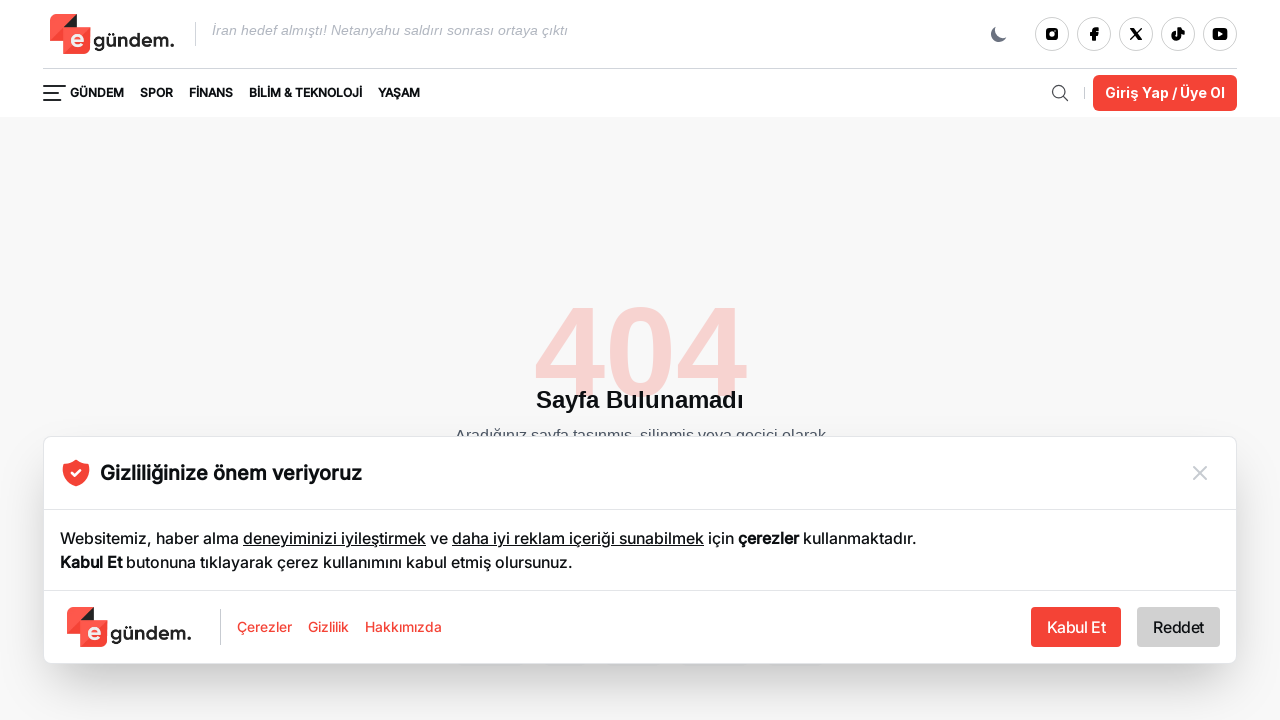

H1 heading element found on köşe yazıları page
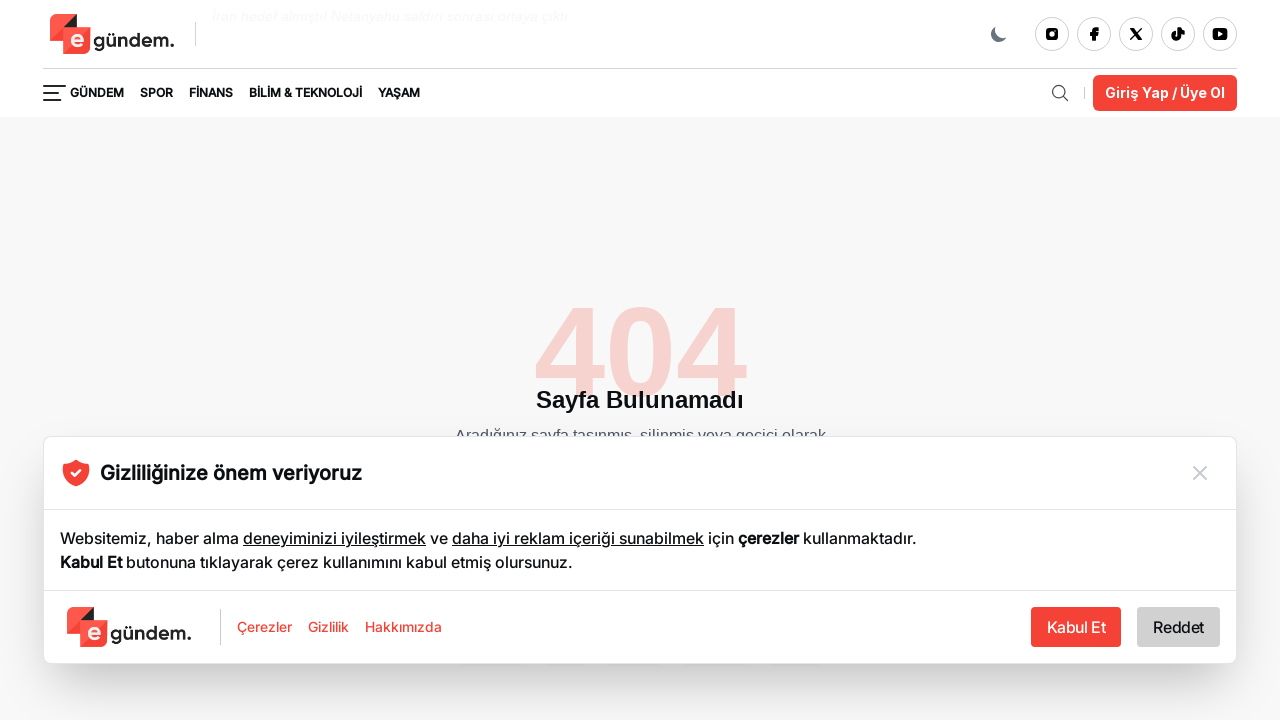

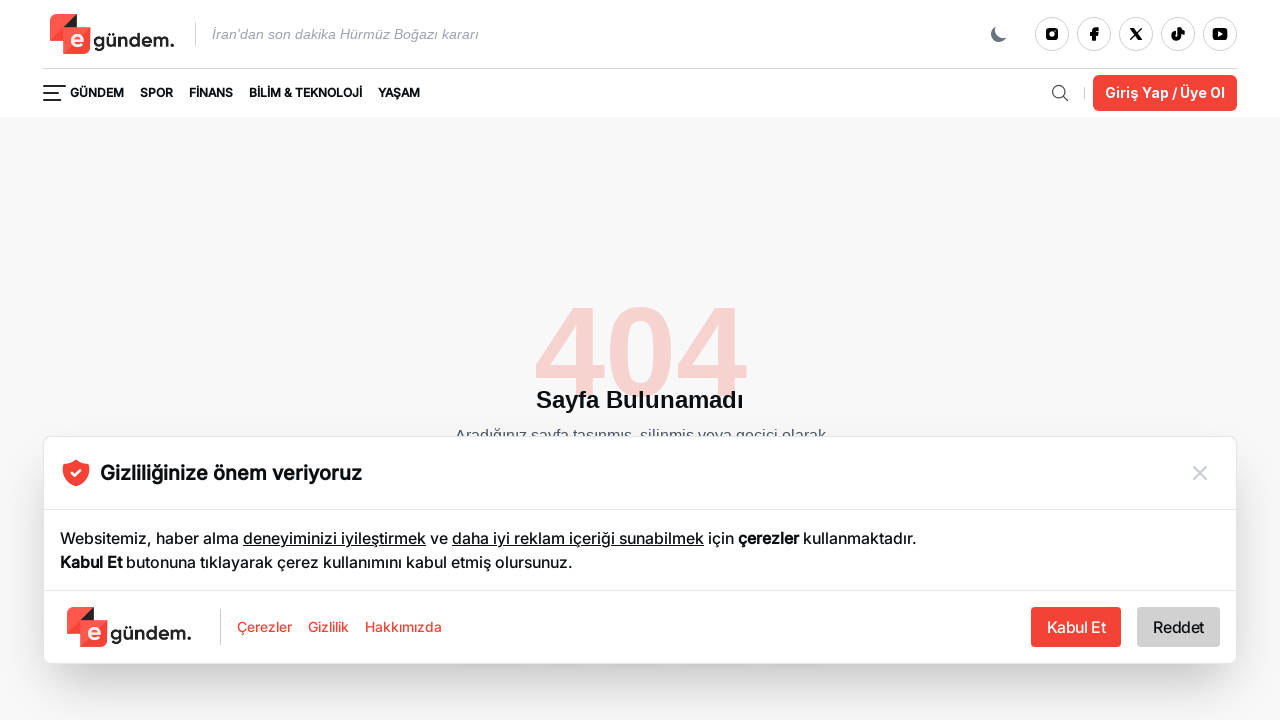